Checks if the banner image is displayed on the DemoQA homepage

Starting URL: https://demoqa.com/

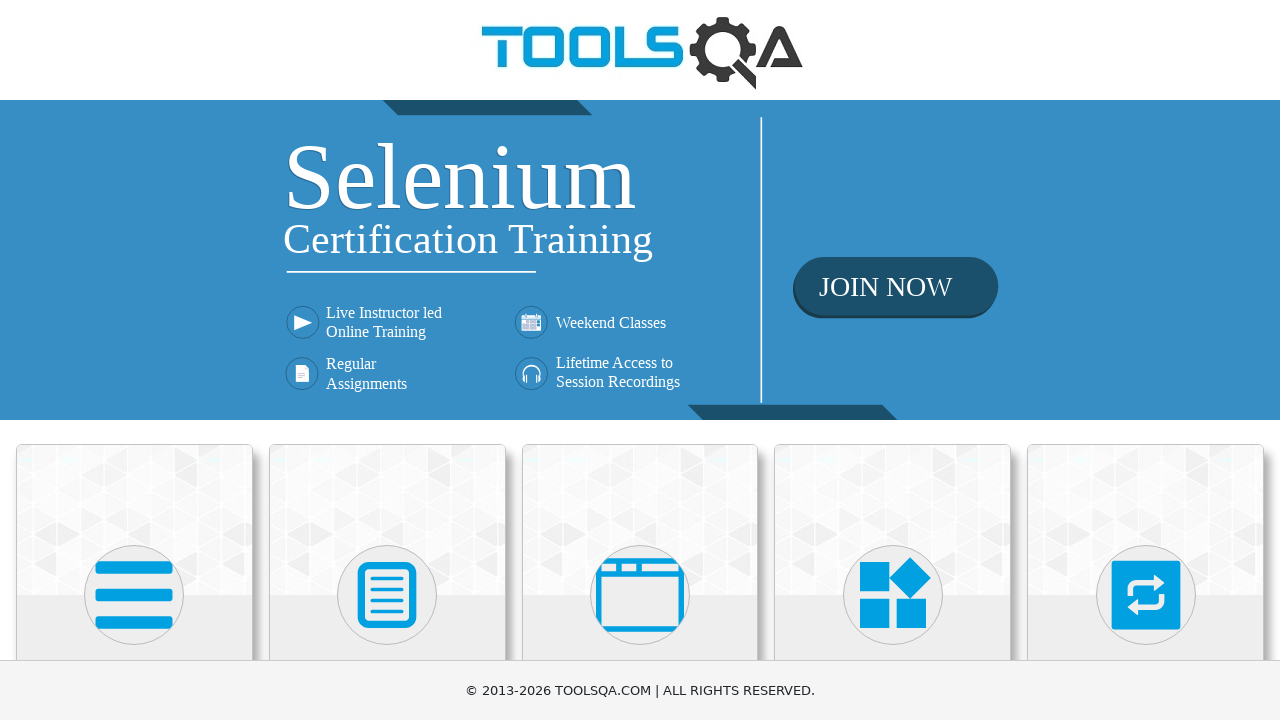

Navigated to DemoQA homepage
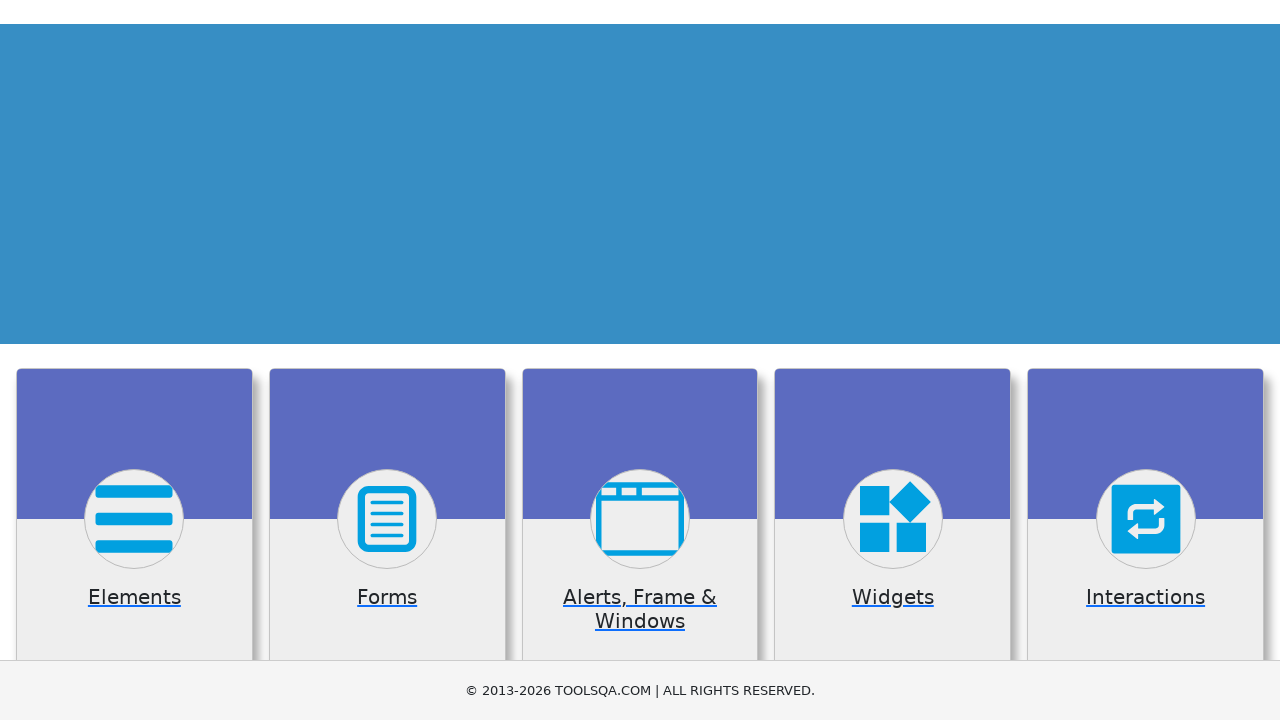

Located banner image element
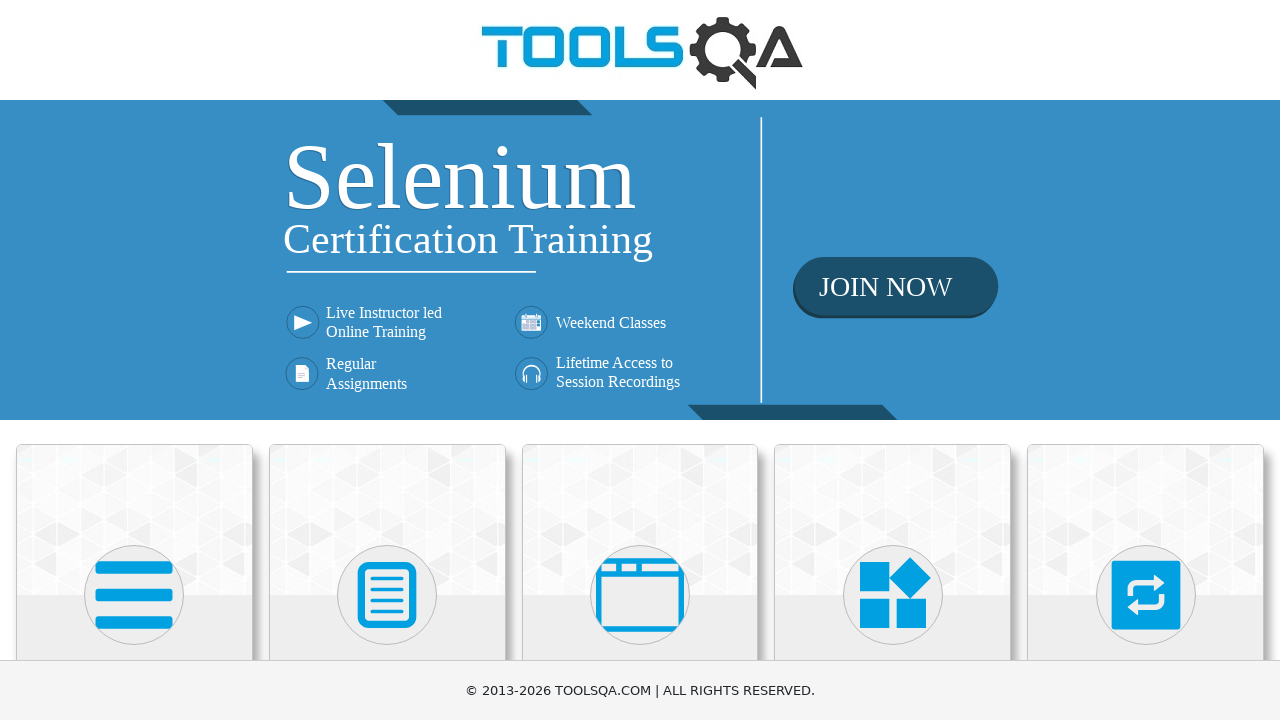

Verified that banner image is displayed on DemoQA homepage
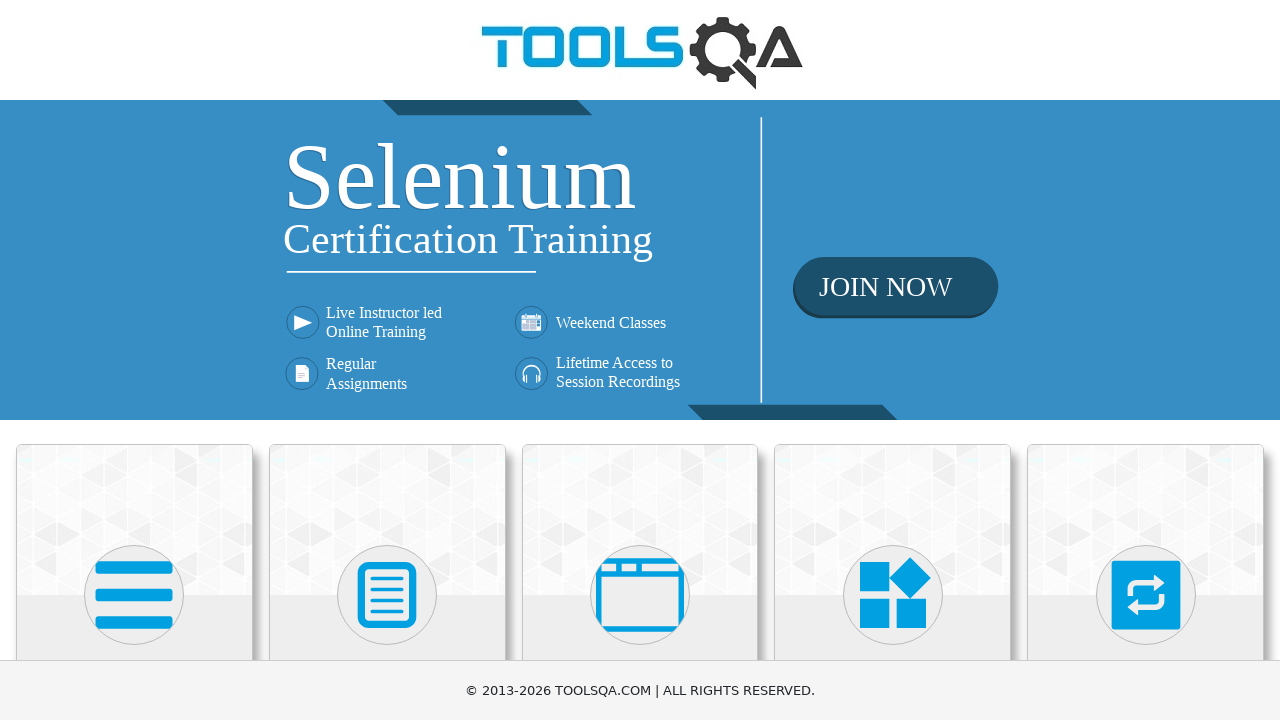

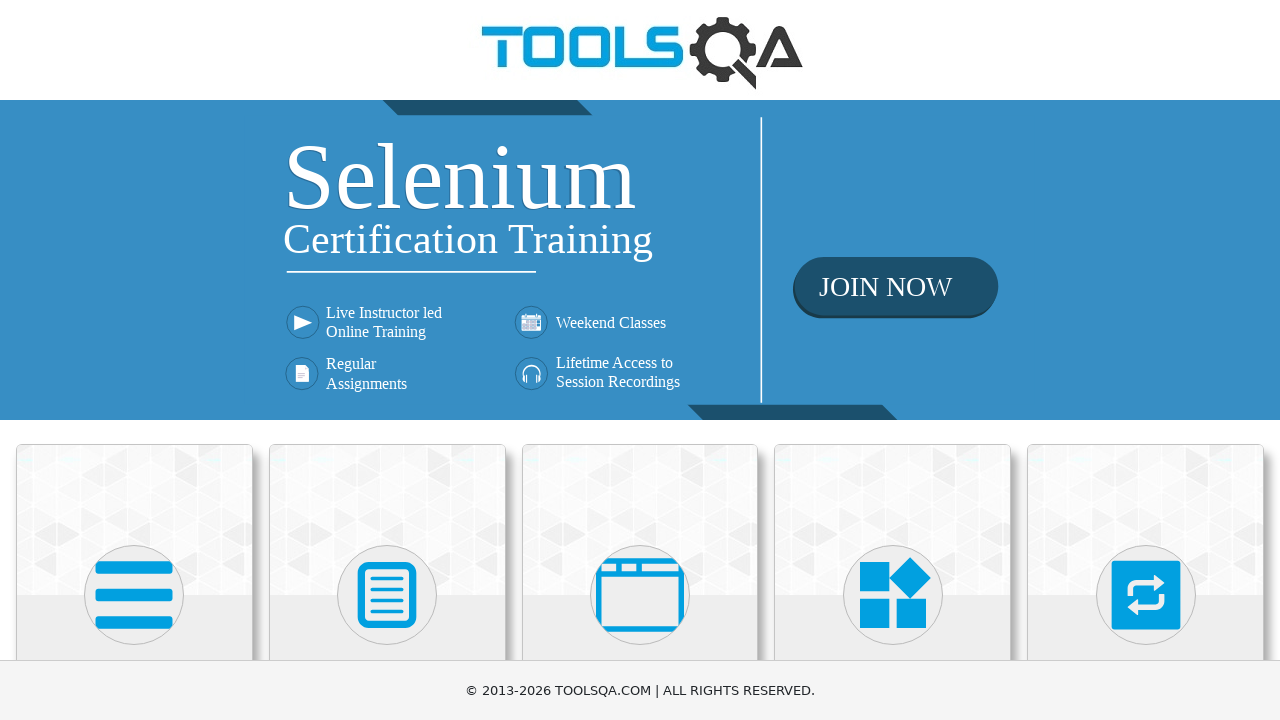